Tests a page with delayed element loading by waiting for a button to become clickable, clicking it, and verifying a success message appears

Starting URL: http://suninjuly.github.io/wait2.html

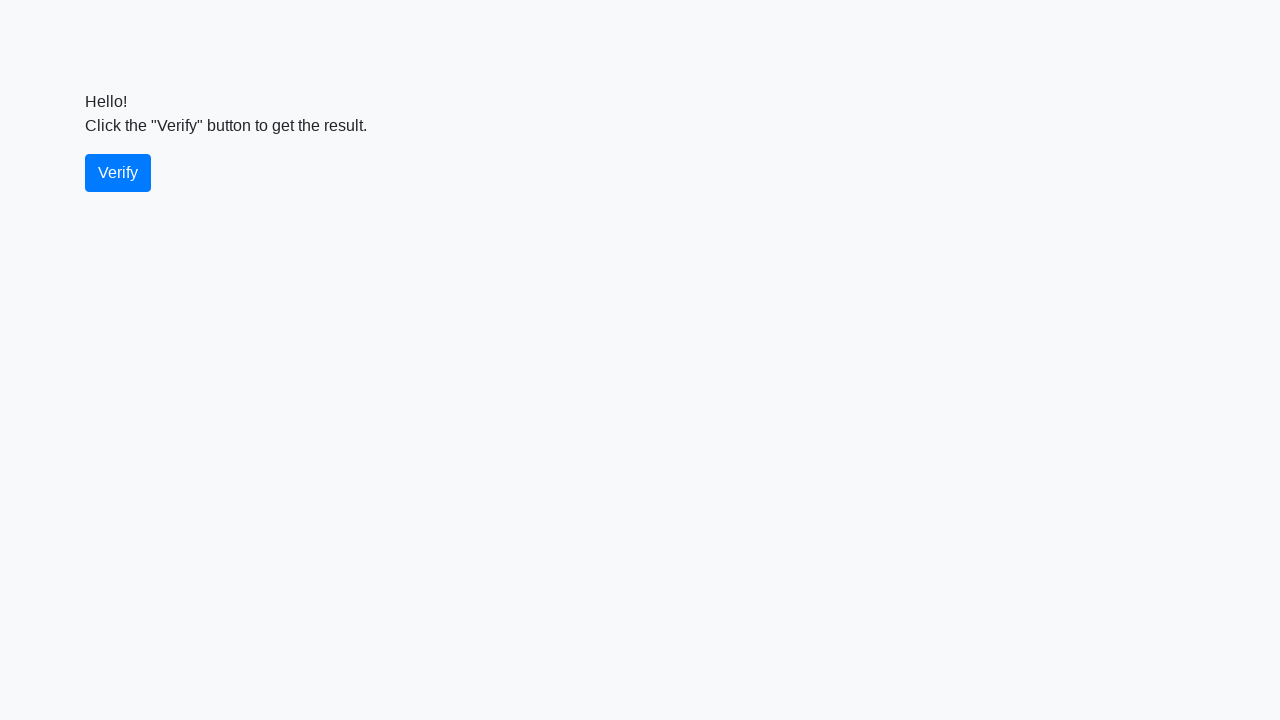

Waited for verify button to become visible
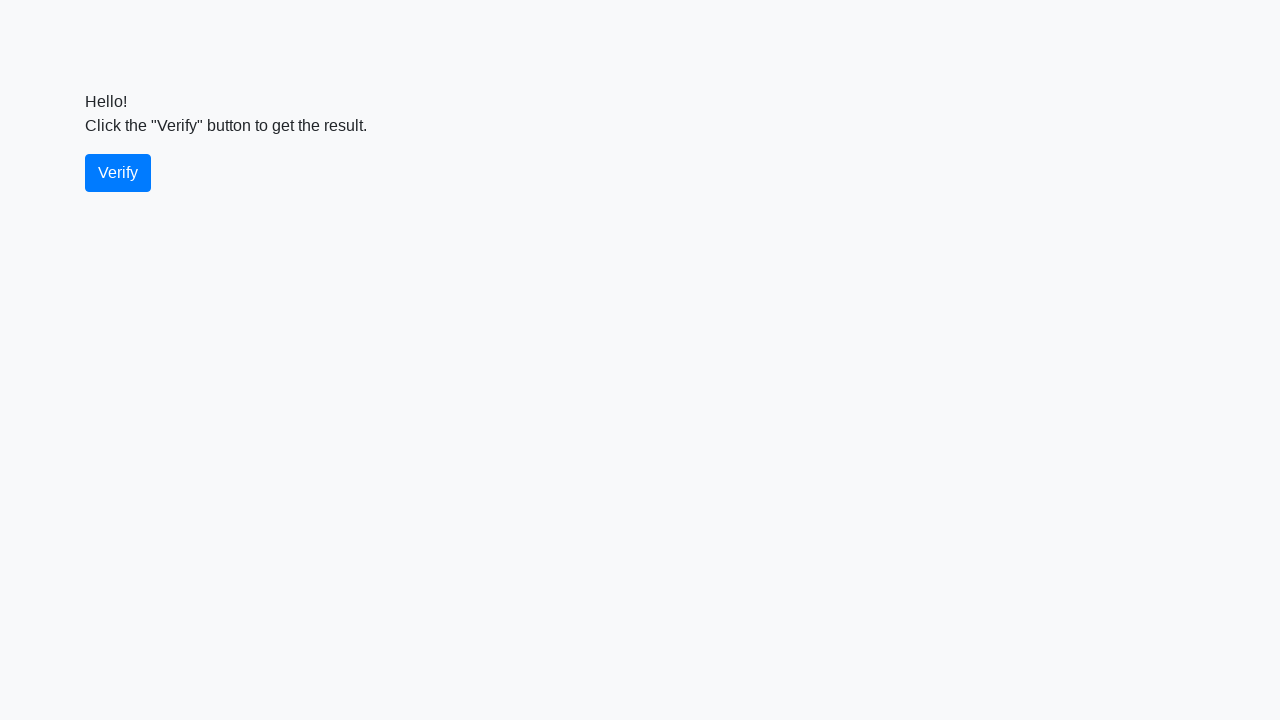

Clicked the verify button at (118, 173) on #verify
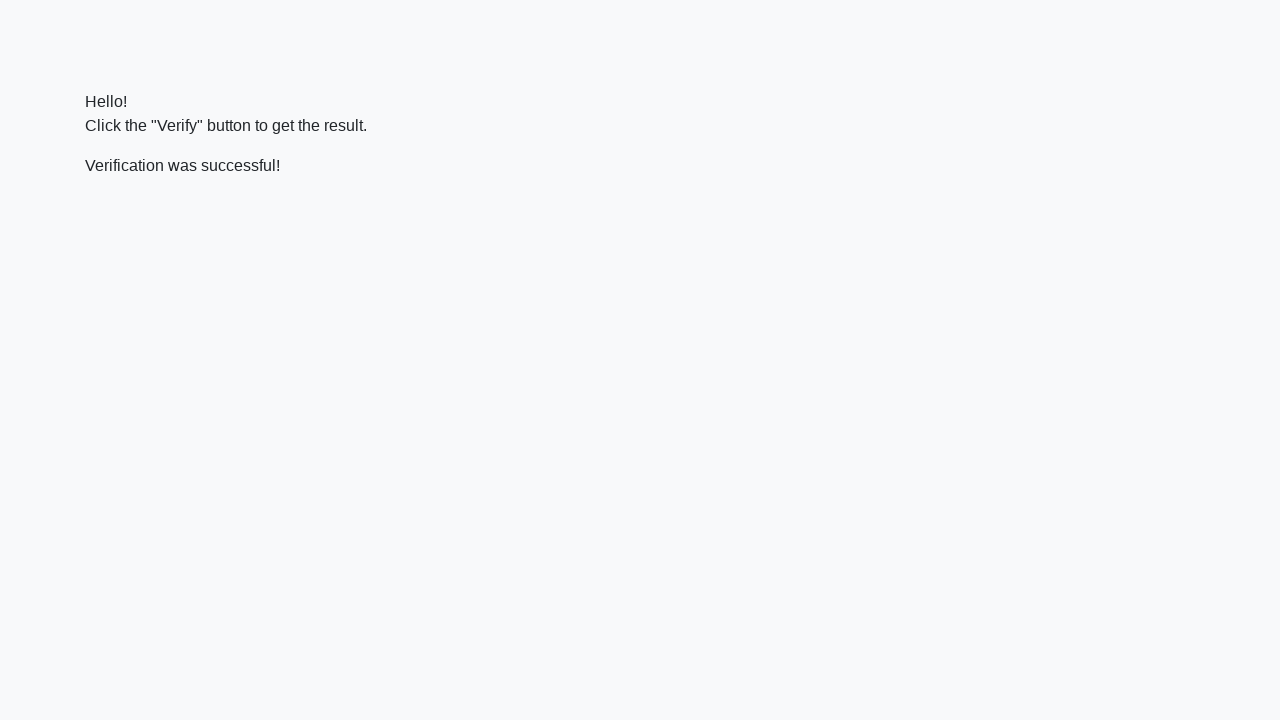

Waited for success message to become visible
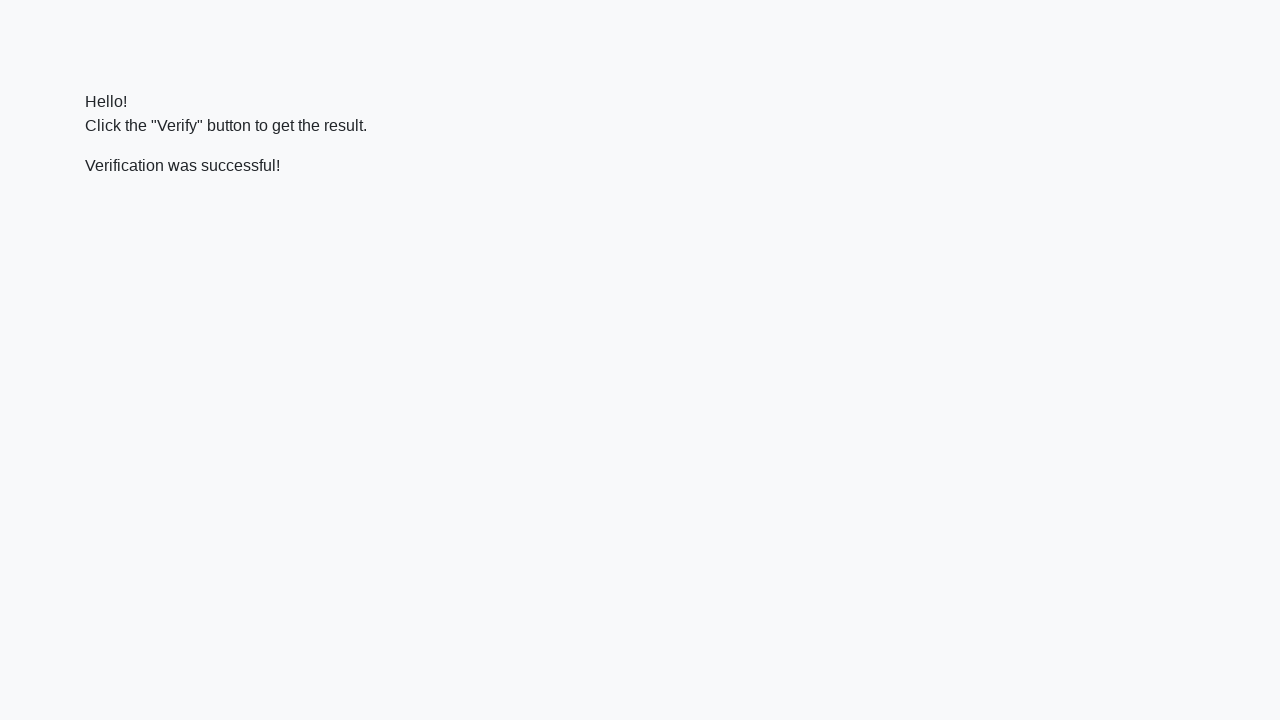

Verified success message contains 'successful'
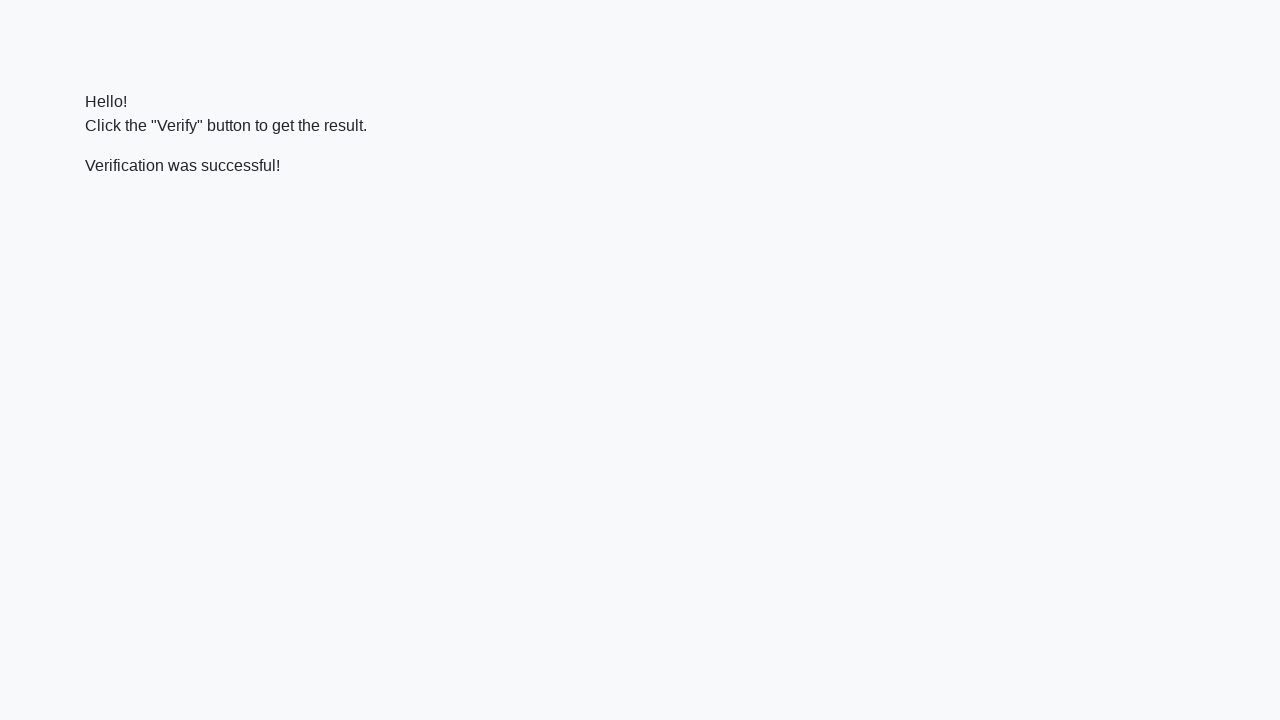

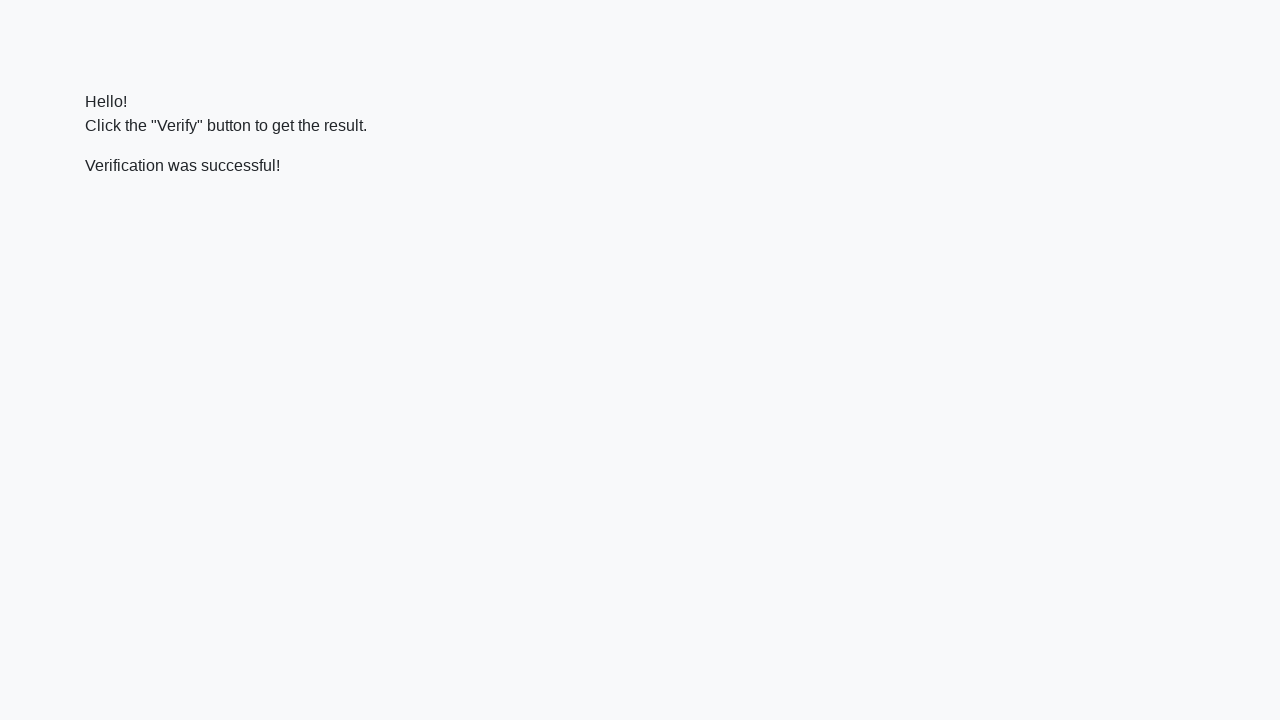